Tests left click functionality by clicking on an inputs link and verifying the page title changes to "Inputs"

Starting URL: https://practice.cydeo.com/

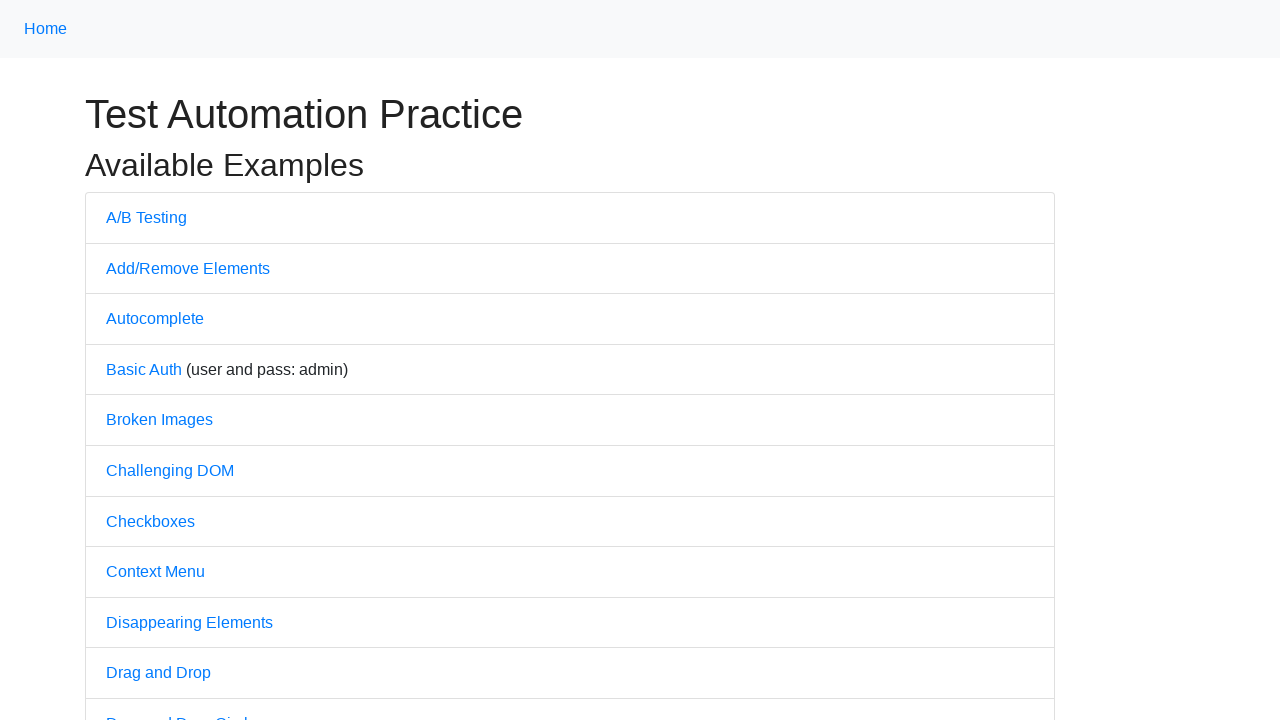

Clicked on the inputs link at (128, 361) on xpath=//a[@href='/inputs']
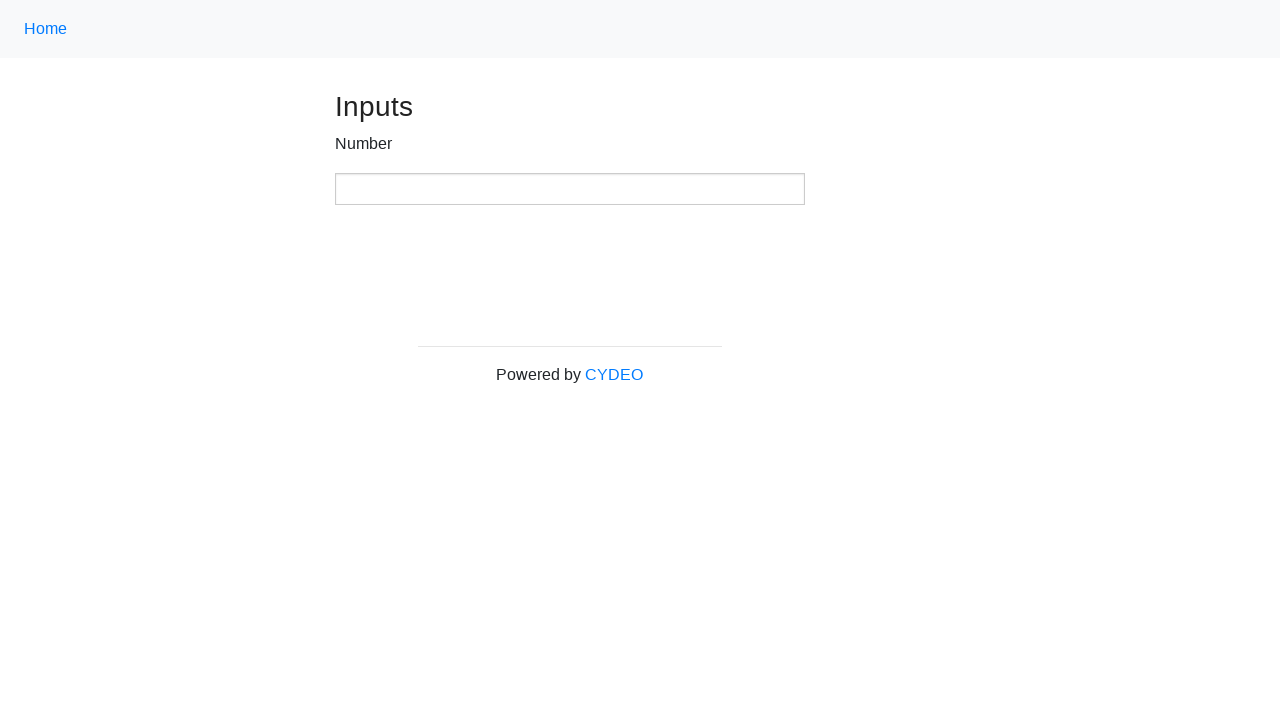

Verified page title is 'Inputs'
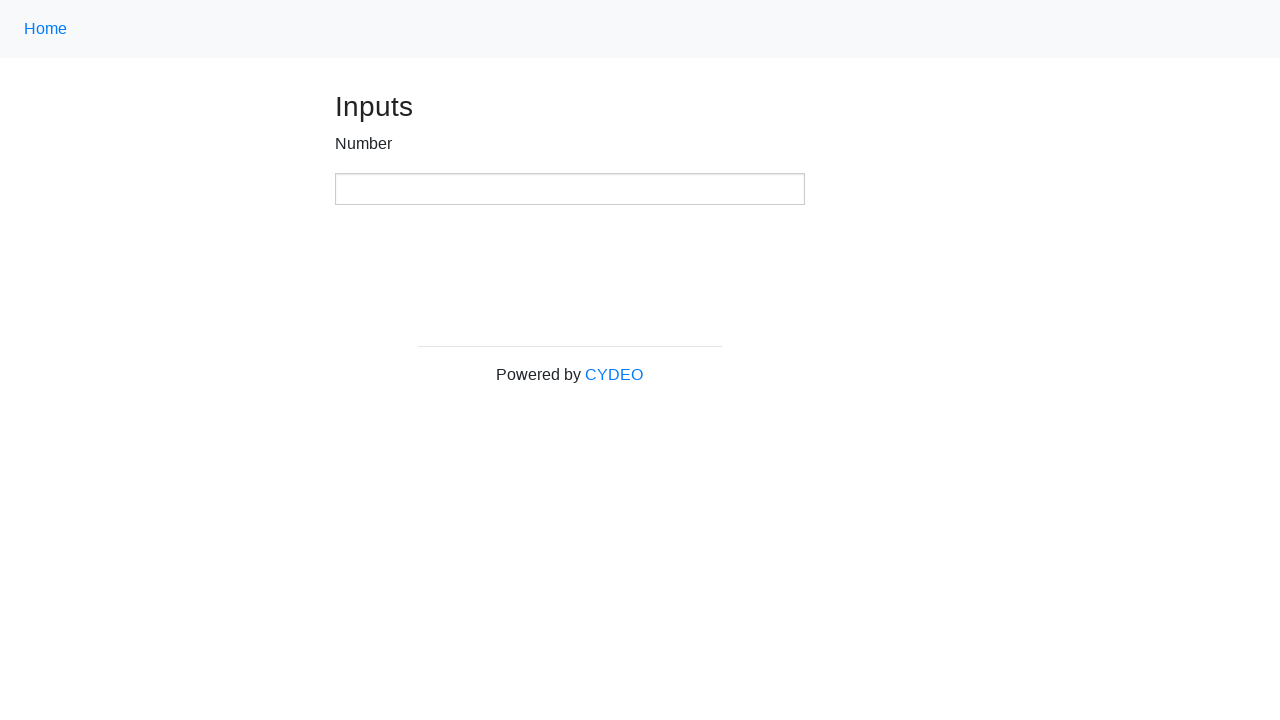

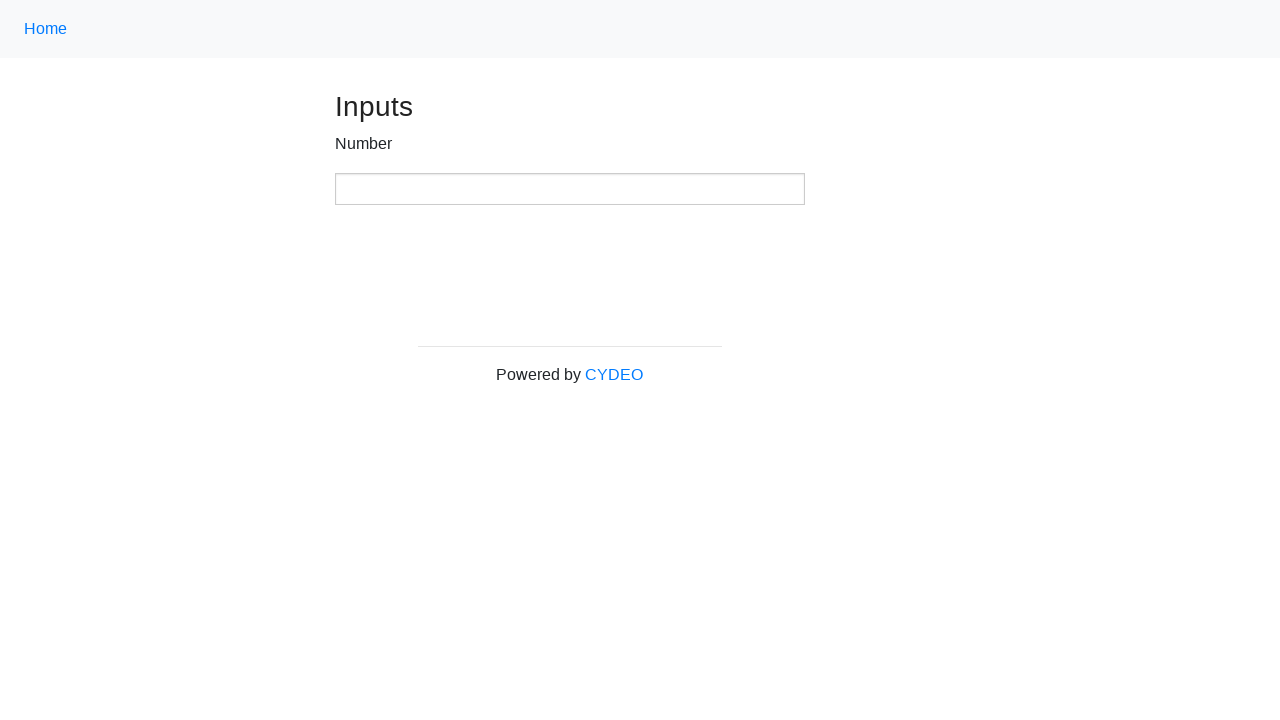